Tests navigation to the Disappearing Elements page and verifies the Home button functionality by clicking it and confirming return to homepage

Starting URL: http://the-internet.herokuapp.com/

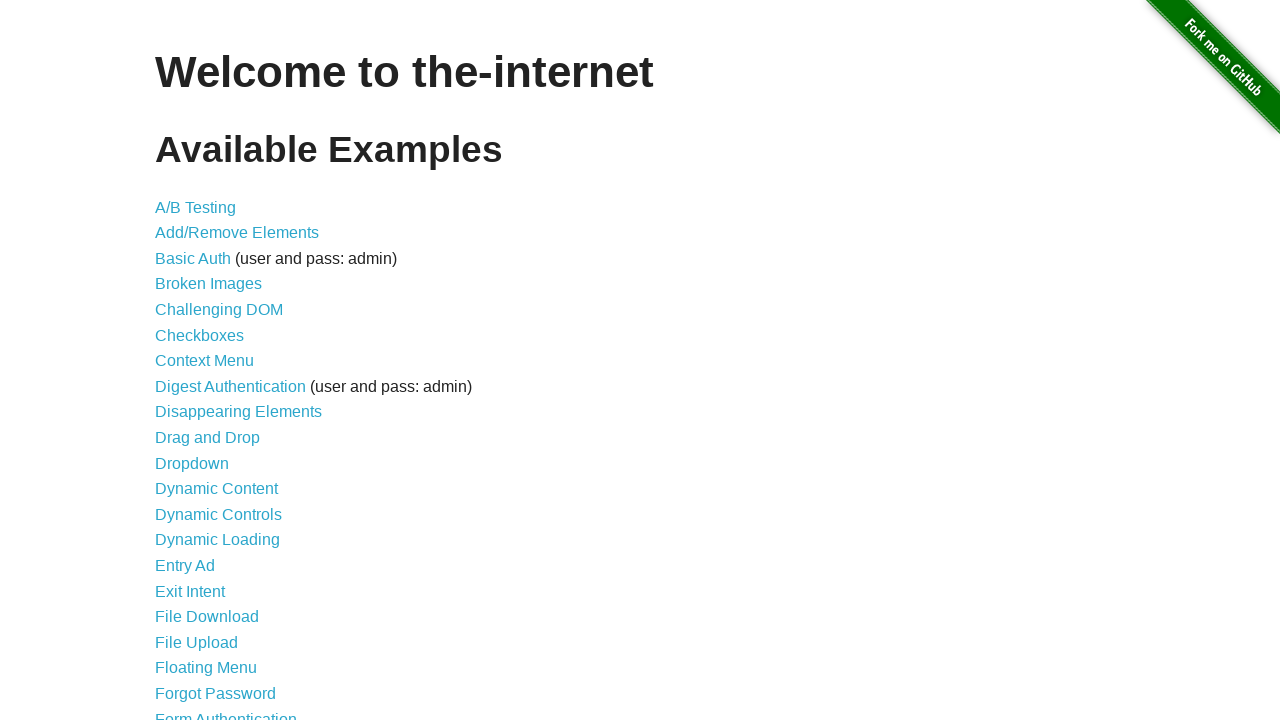

Clicked on Disappearing Elements link at (238, 412) on text=Disappearing Elements
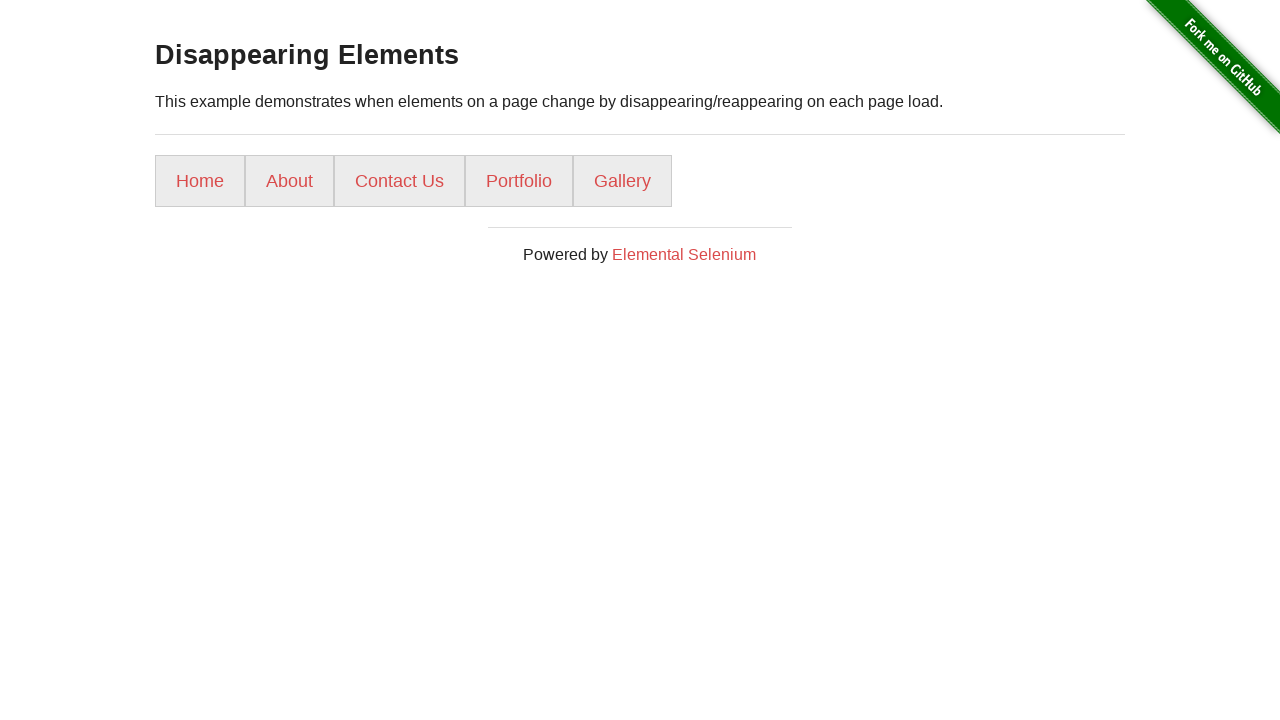

Disappearing Elements page loaded (h3 selector found)
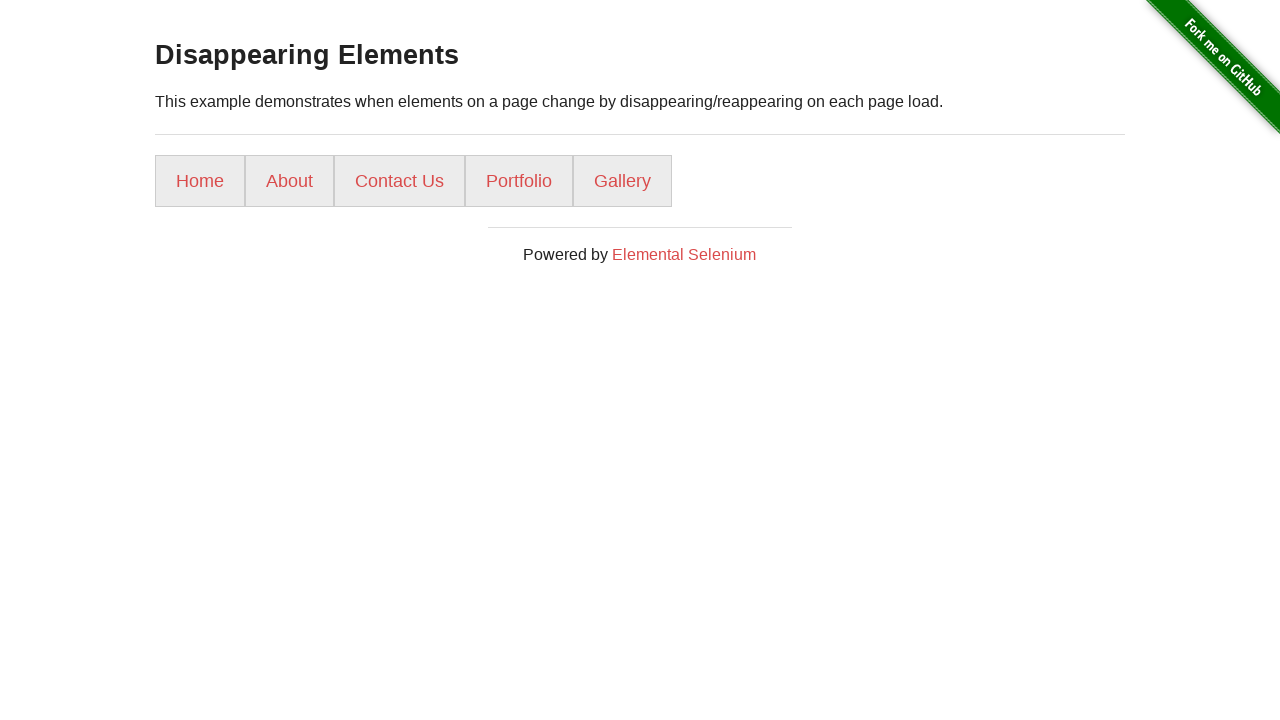

Retrieved h3 text content: 'Disappearing Elements'
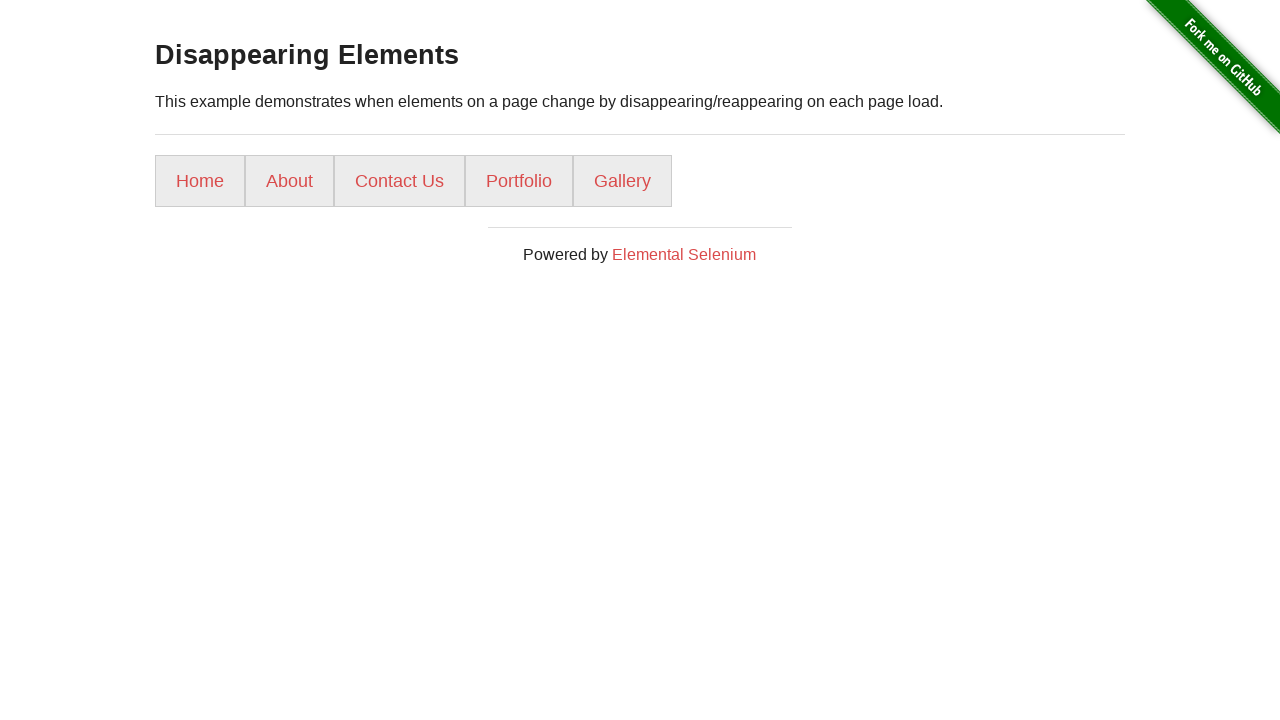

Verified h3 text matches 'Disappearing Elements'
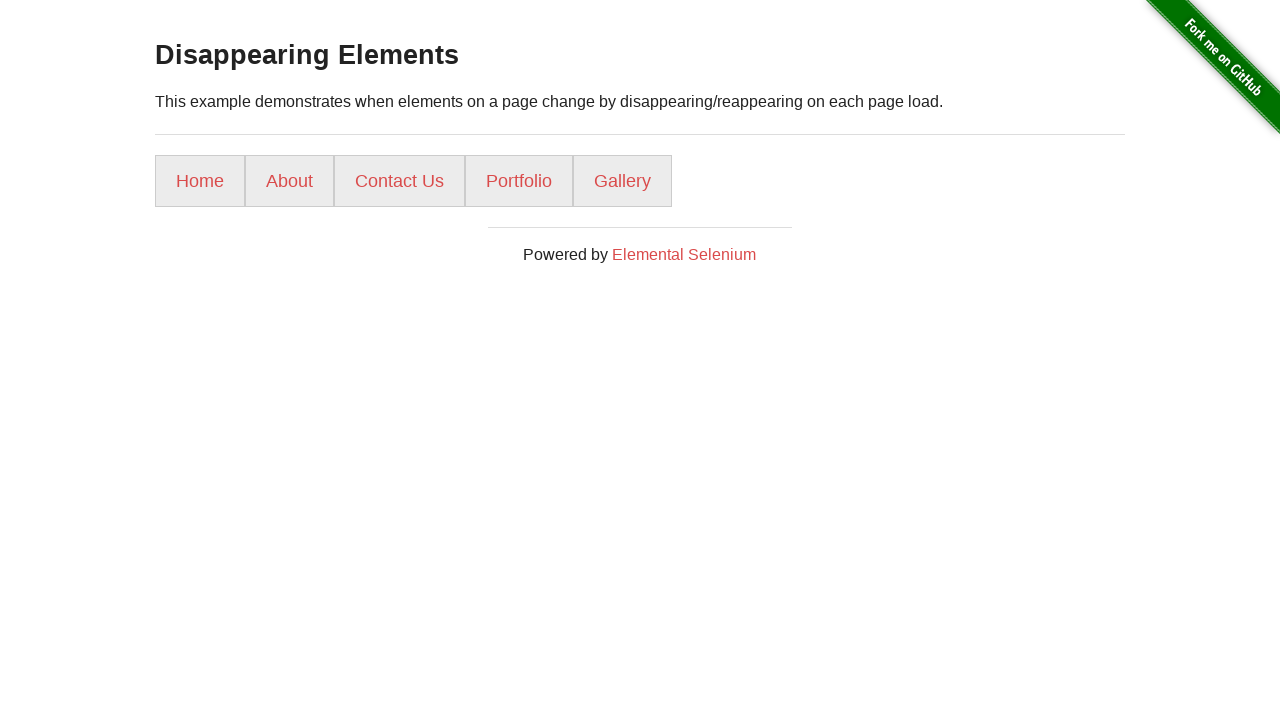

Clicked on Home link to navigate back to homepage at (200, 181) on text=Home
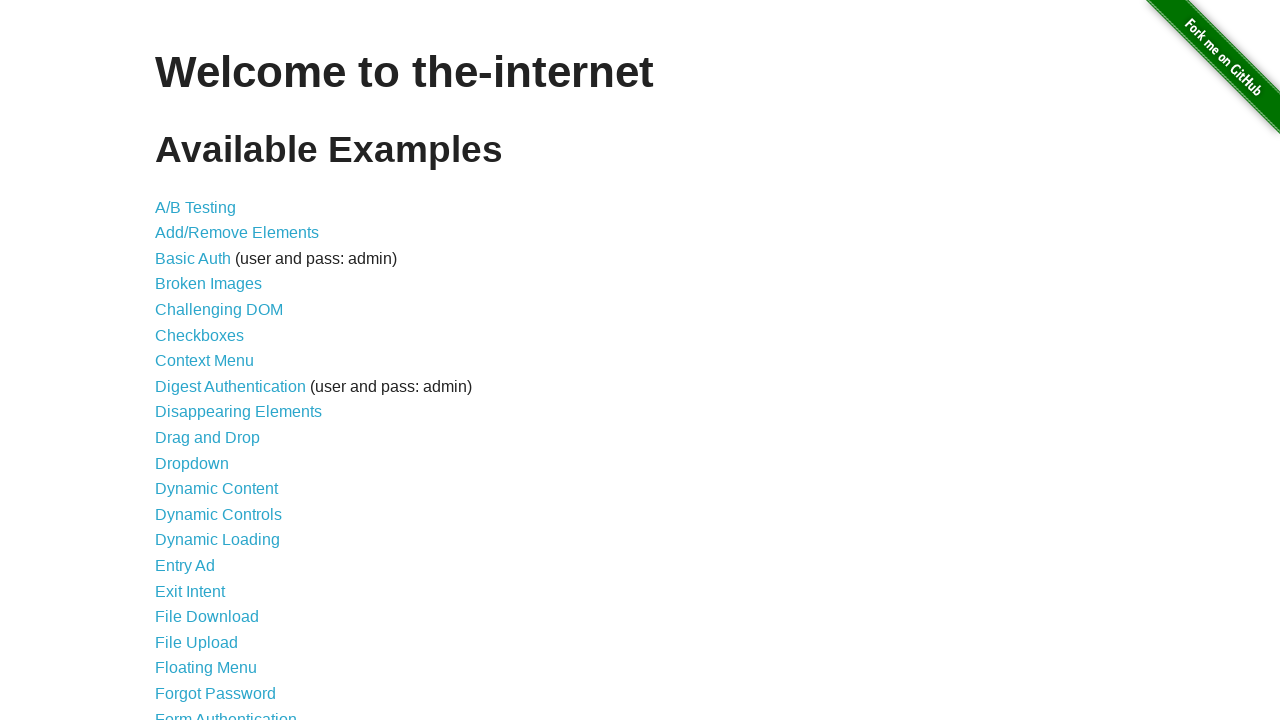

Homepage loaded (h1 selector found)
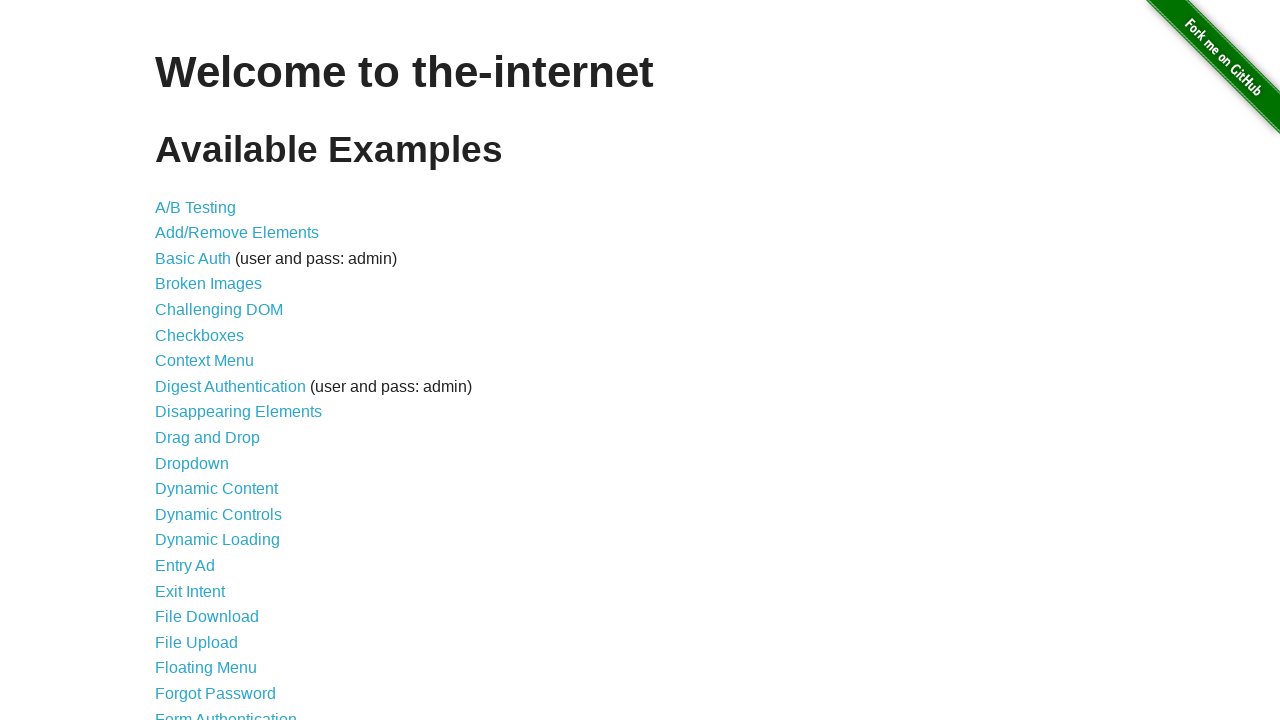

Retrieved h1 text content: 'Welcome to the-internet'
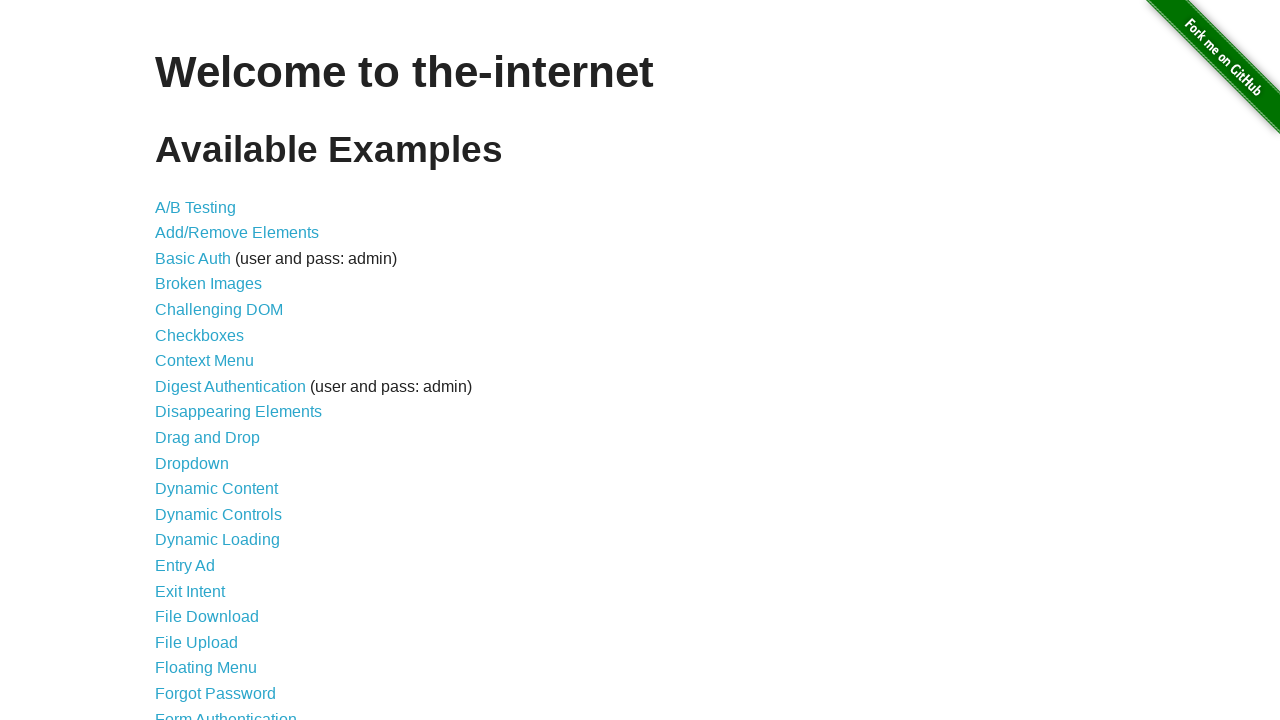

Verified h1 text matches 'Welcome to the-internet' - successfully returned to homepage
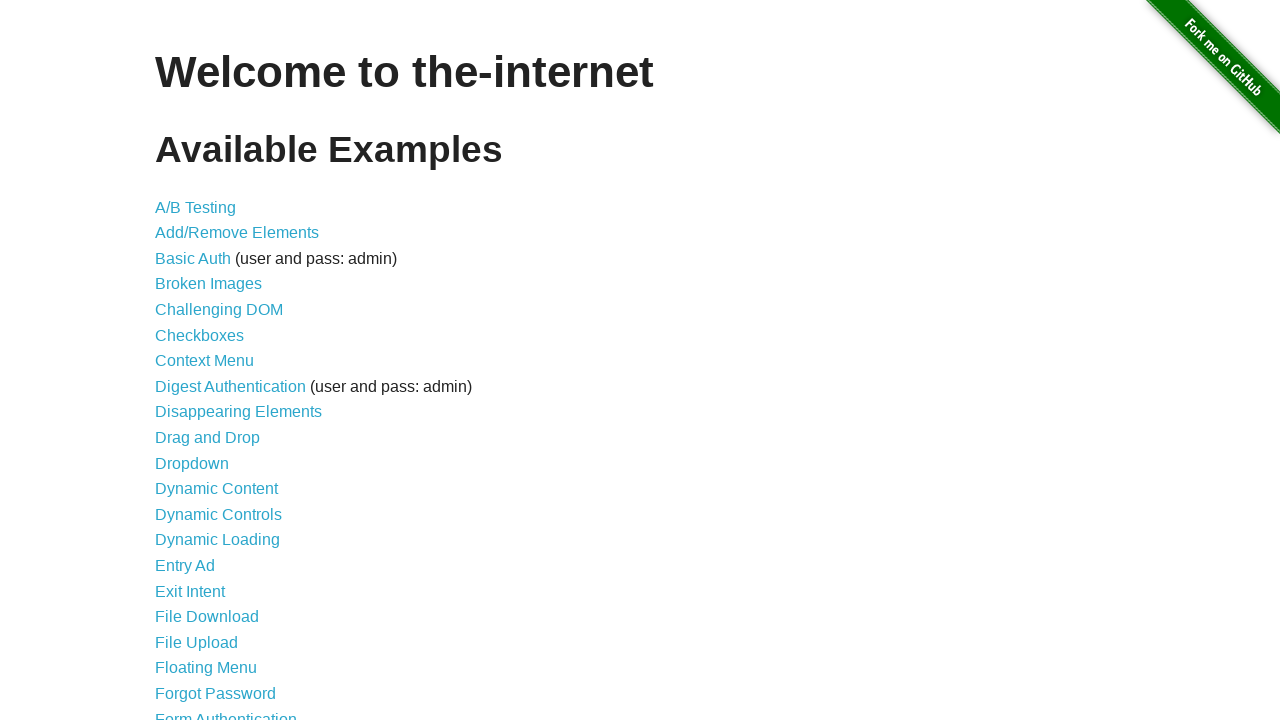

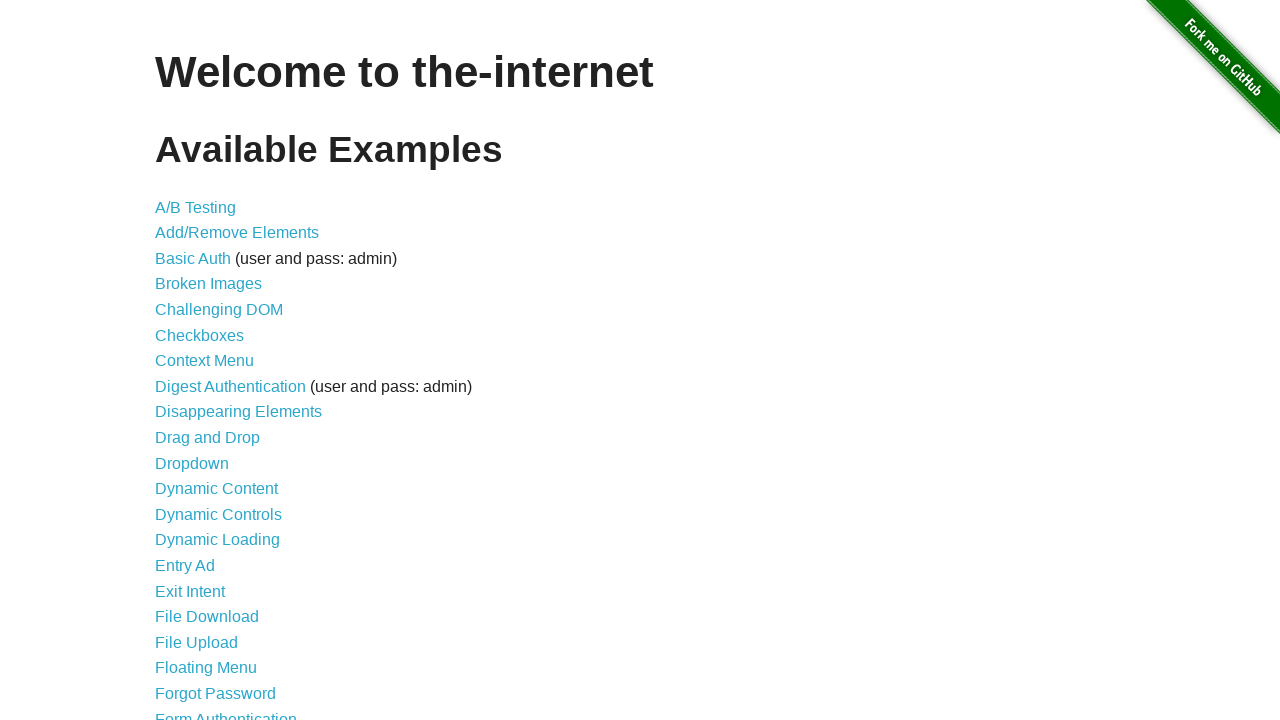